Tests clicking a static link by text and verifying a new tab opens with the expected URL

Starting URL: https://demoqa.com/links

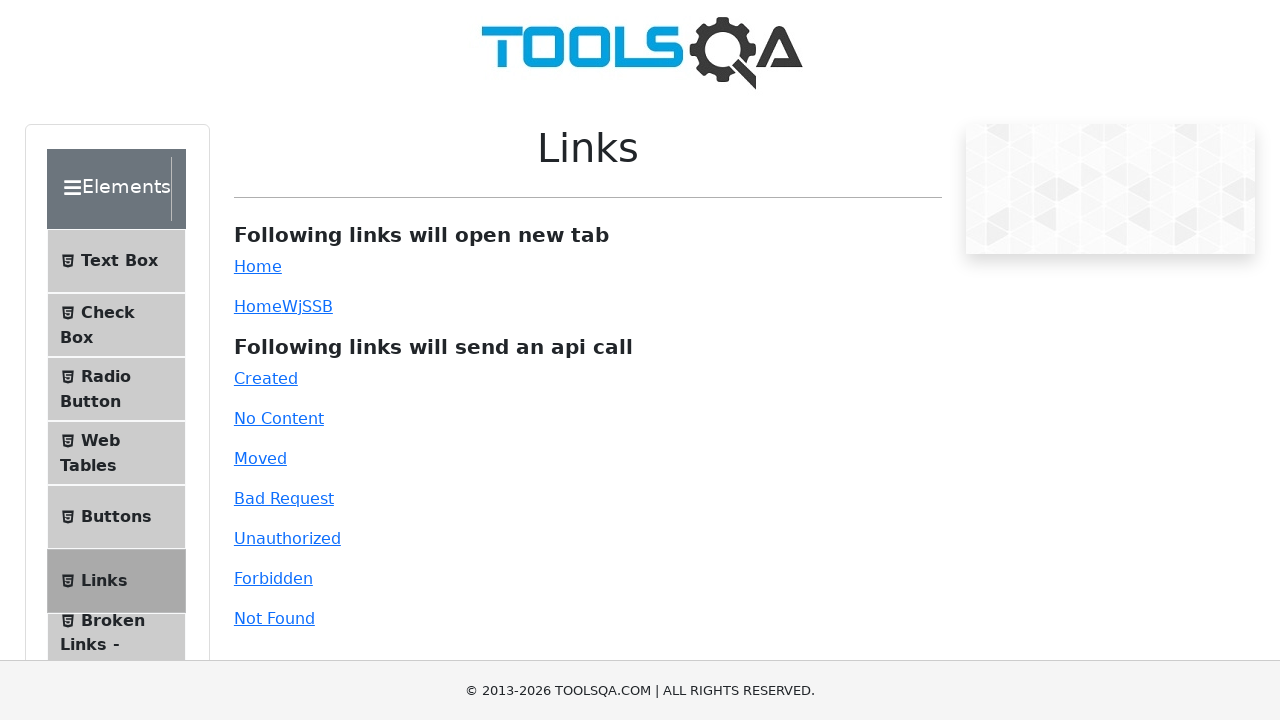

Clicked the 'Home' static link at (258, 266) on a:text-is('Home')
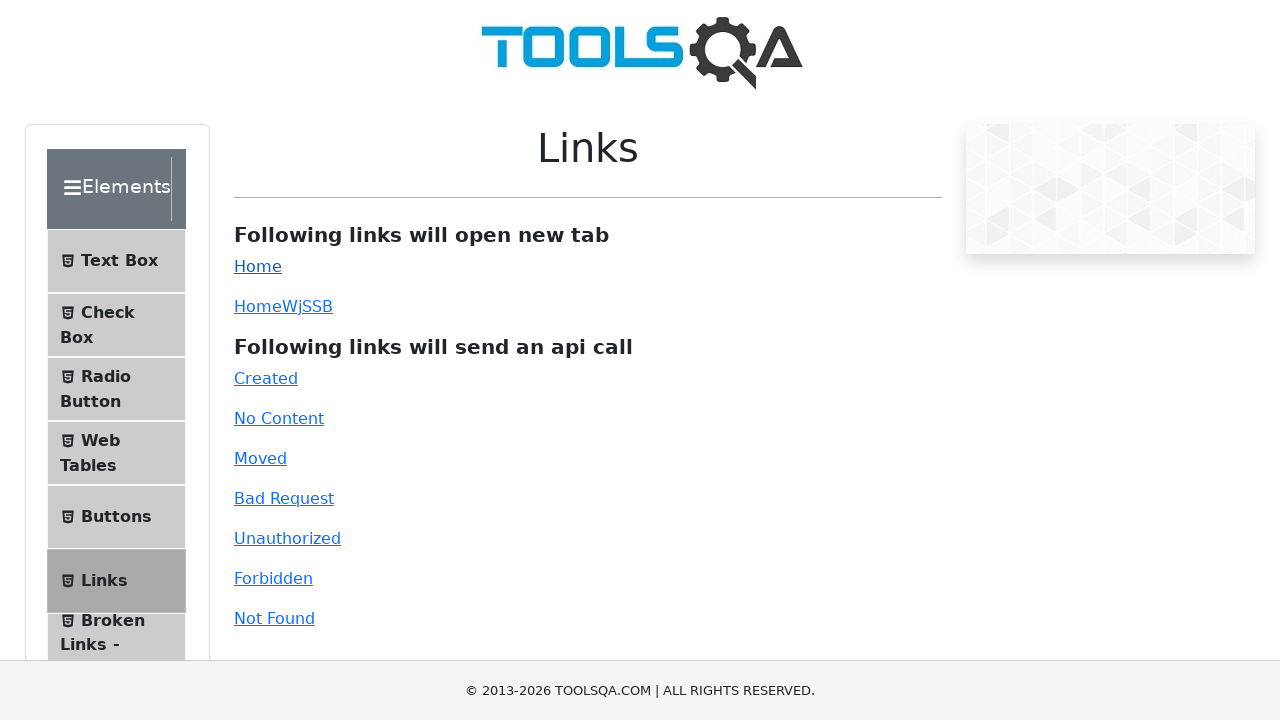

Waited for new tab to open
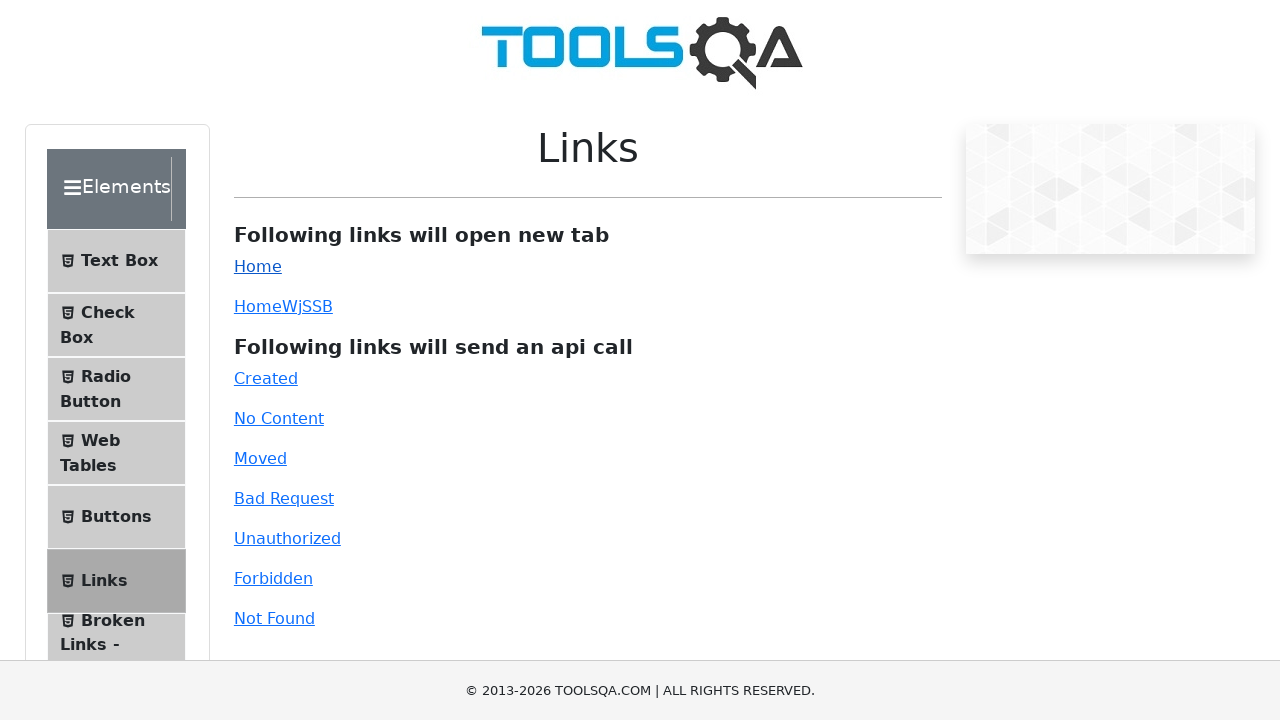

Retrieved all pages from context
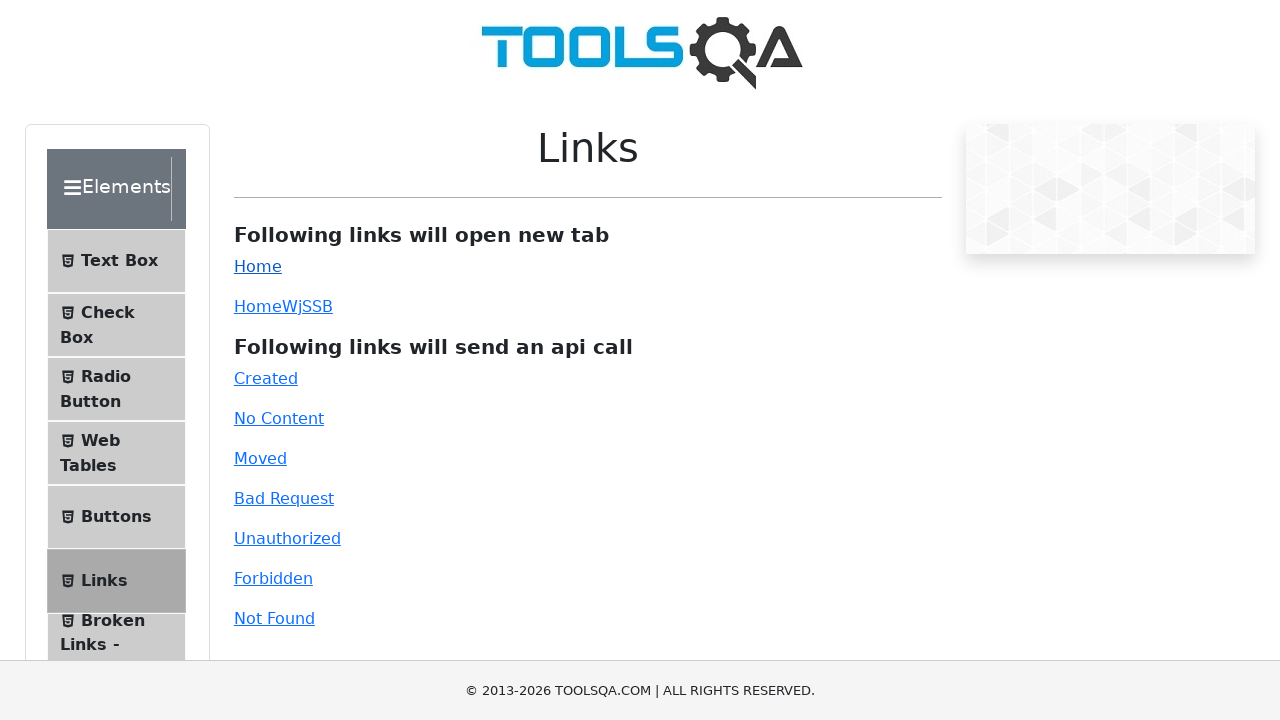

Verified that 2 pages (tabs) exist
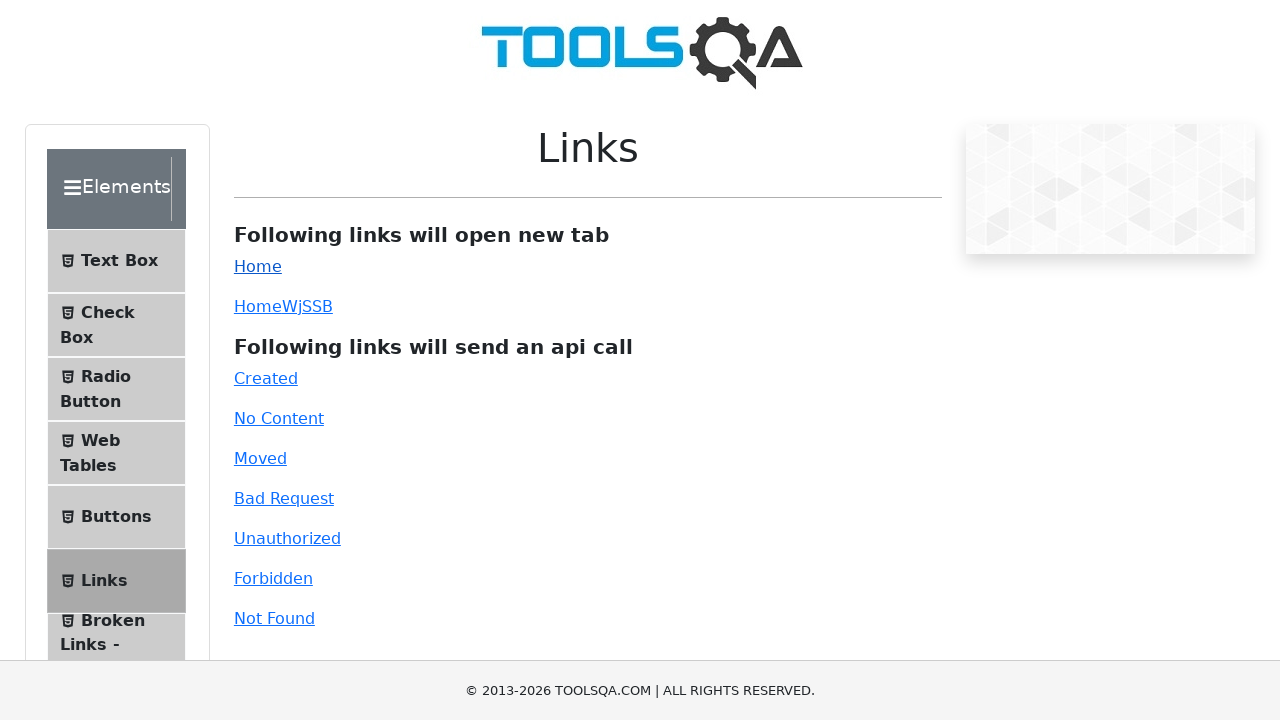

Obtained reference to new page (second tab)
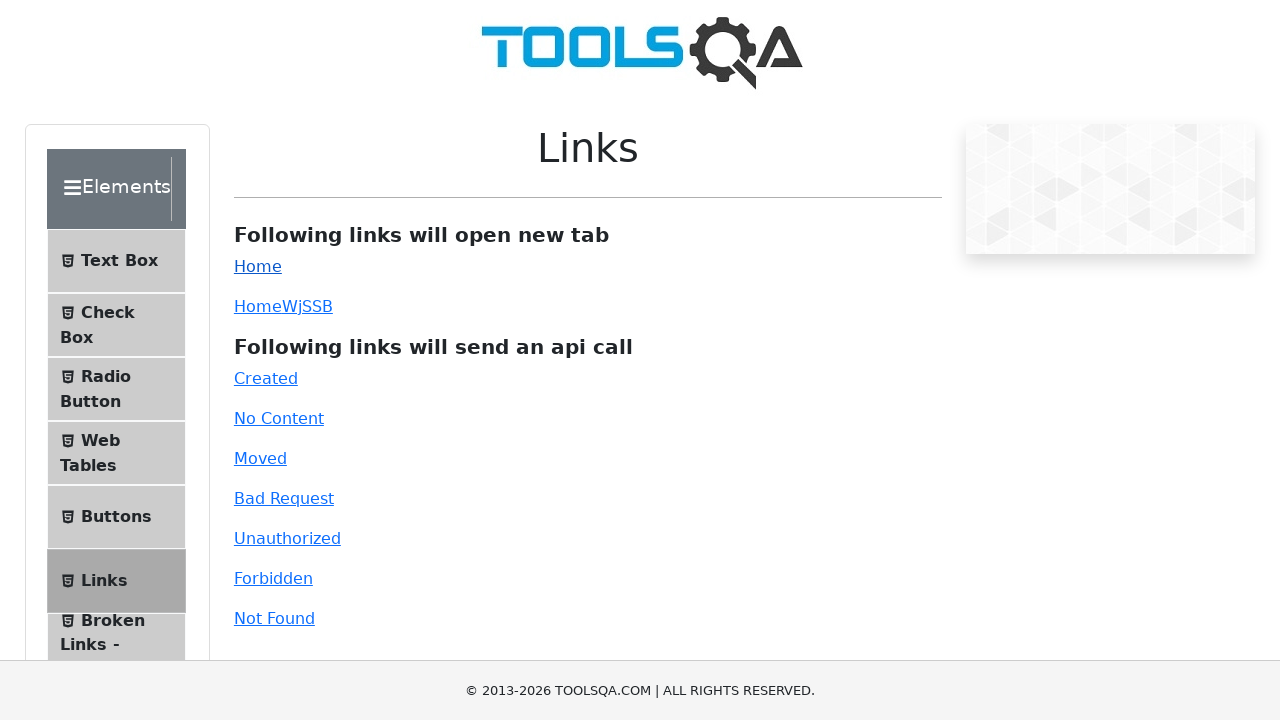

Verified new tab opened with expected URL https://demoqa.com/
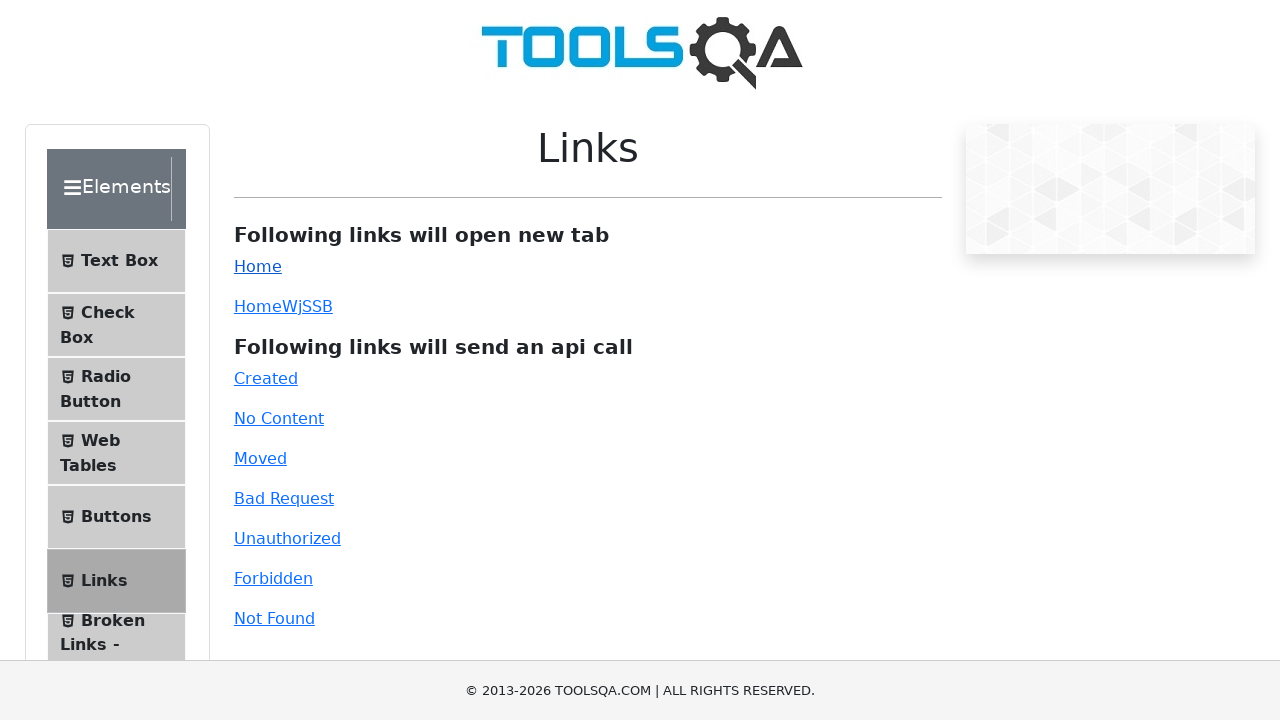

Closed the new tab
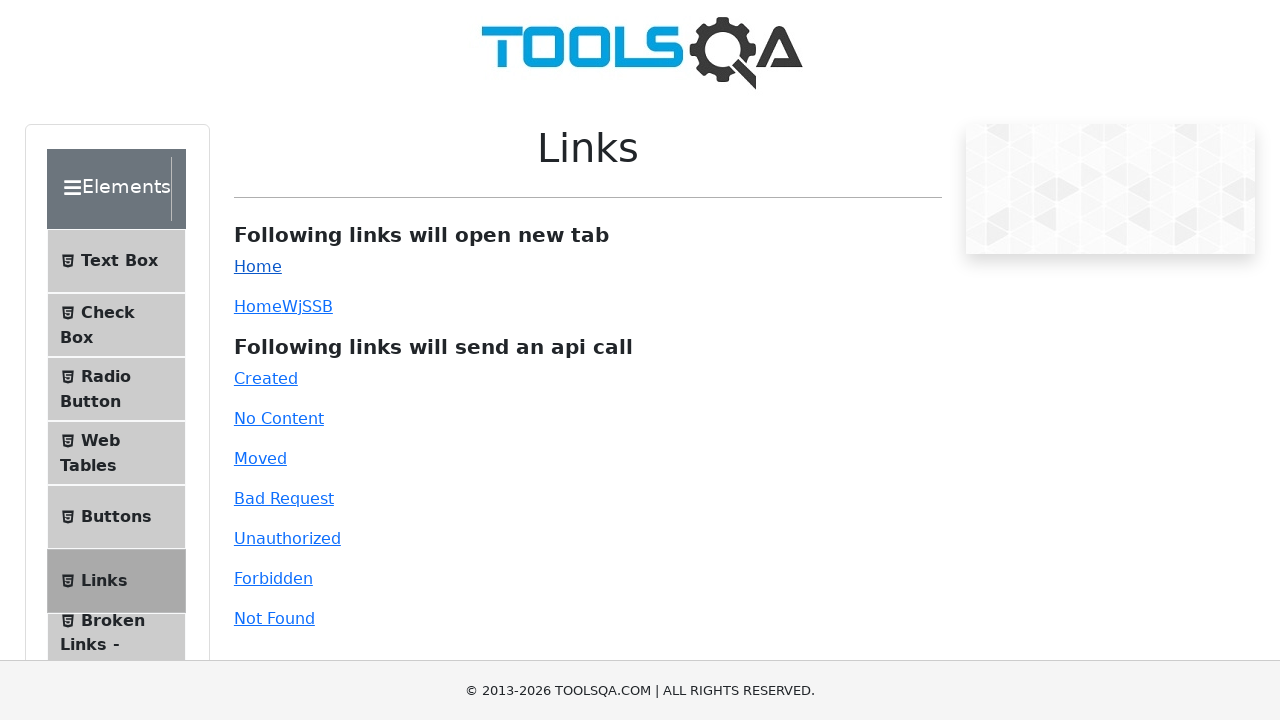

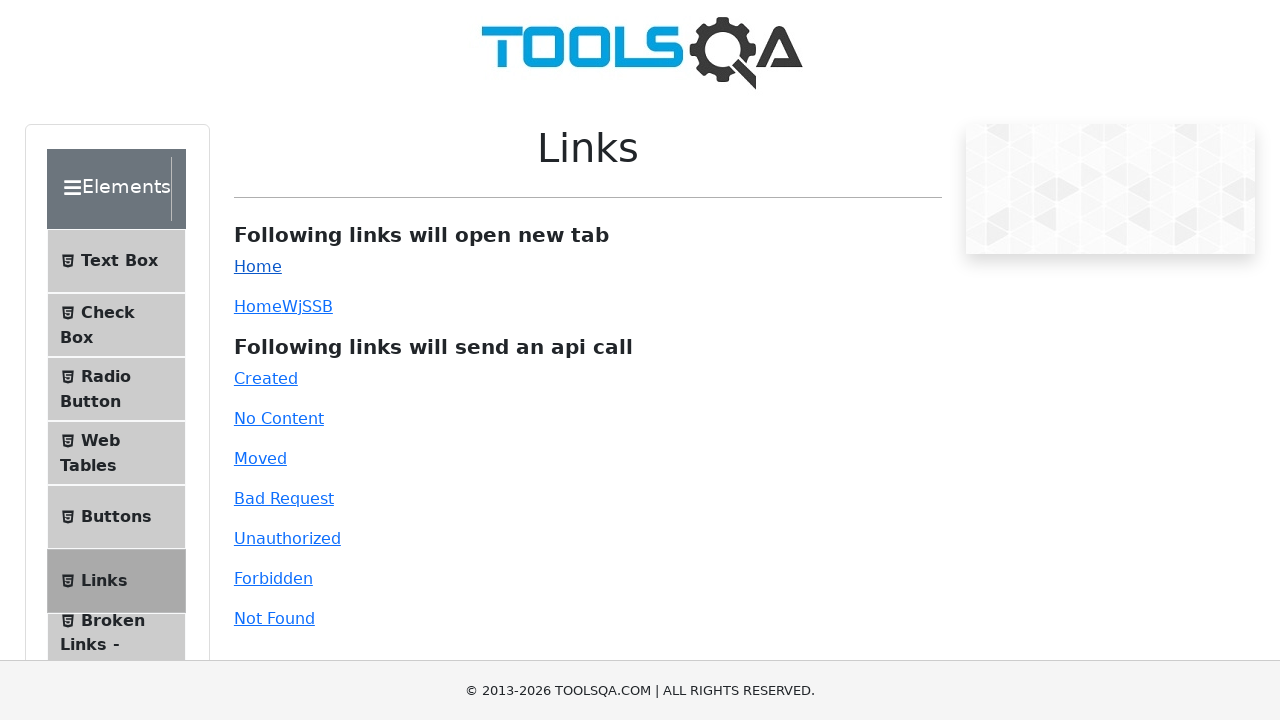